Tests JavaScript prompt alert by clicking the prompt button, entering text, and accepting the prompt

Starting URL: http://practice.cydeo.com/javascript_alerts

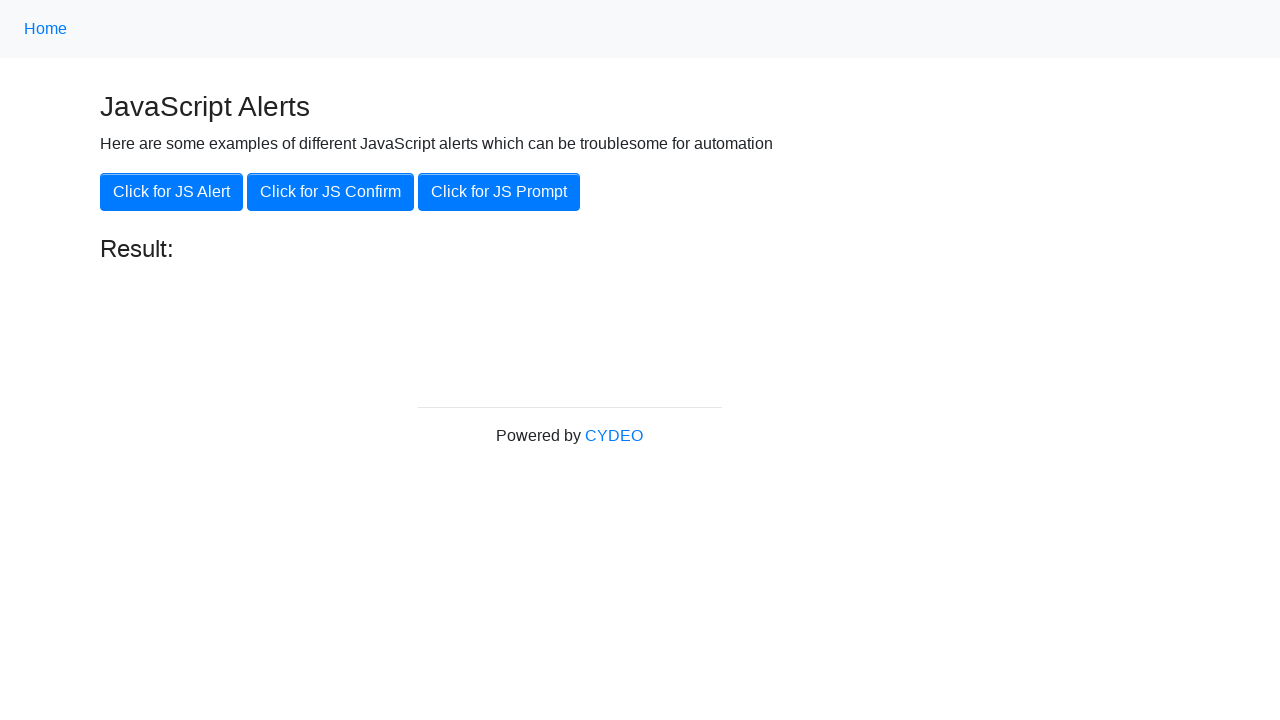

Set up dialog handler to accept prompt with text 'hello world'
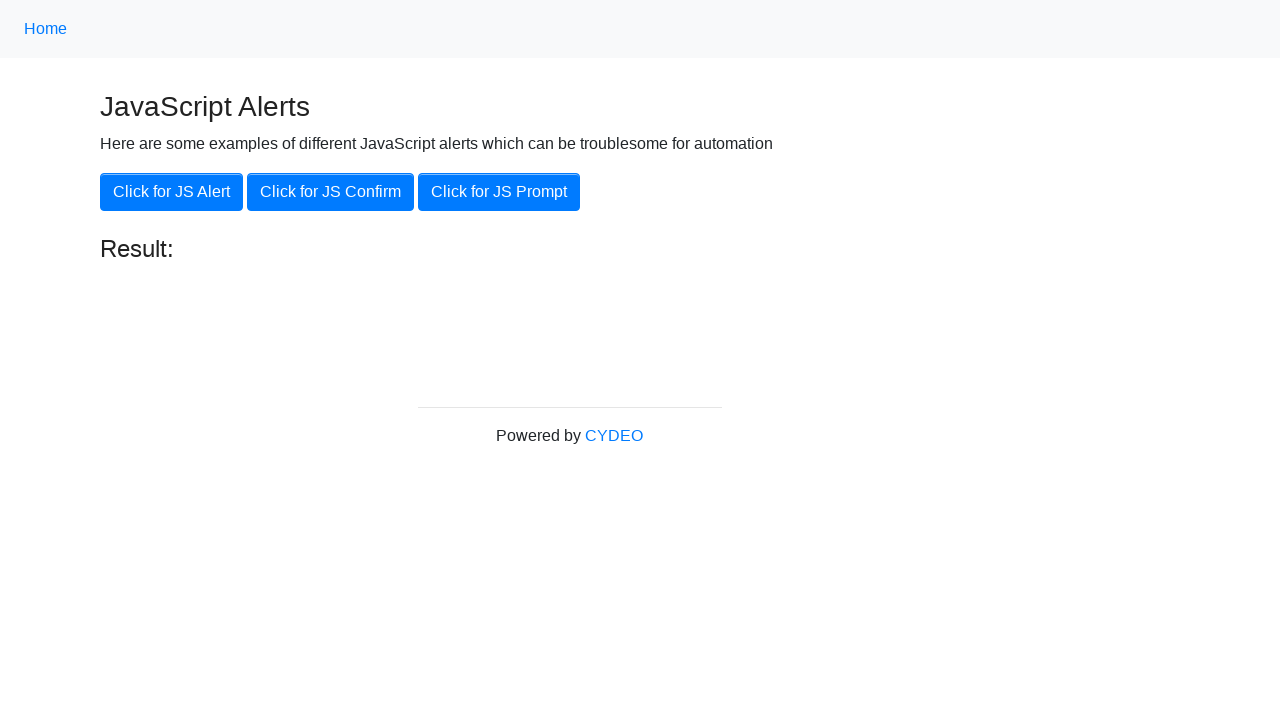

Clicked the JS Prompt button at (499, 192) on button[onclick='jsPrompt()']
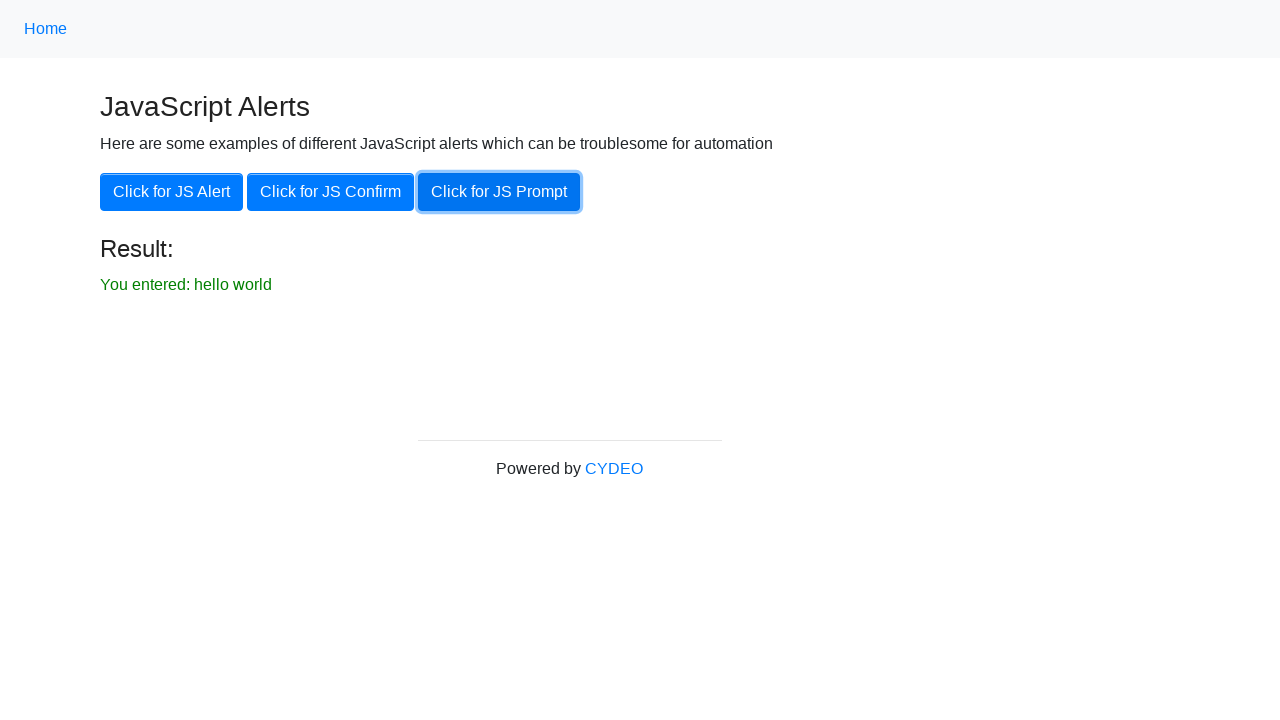

Prompt result appeared on page
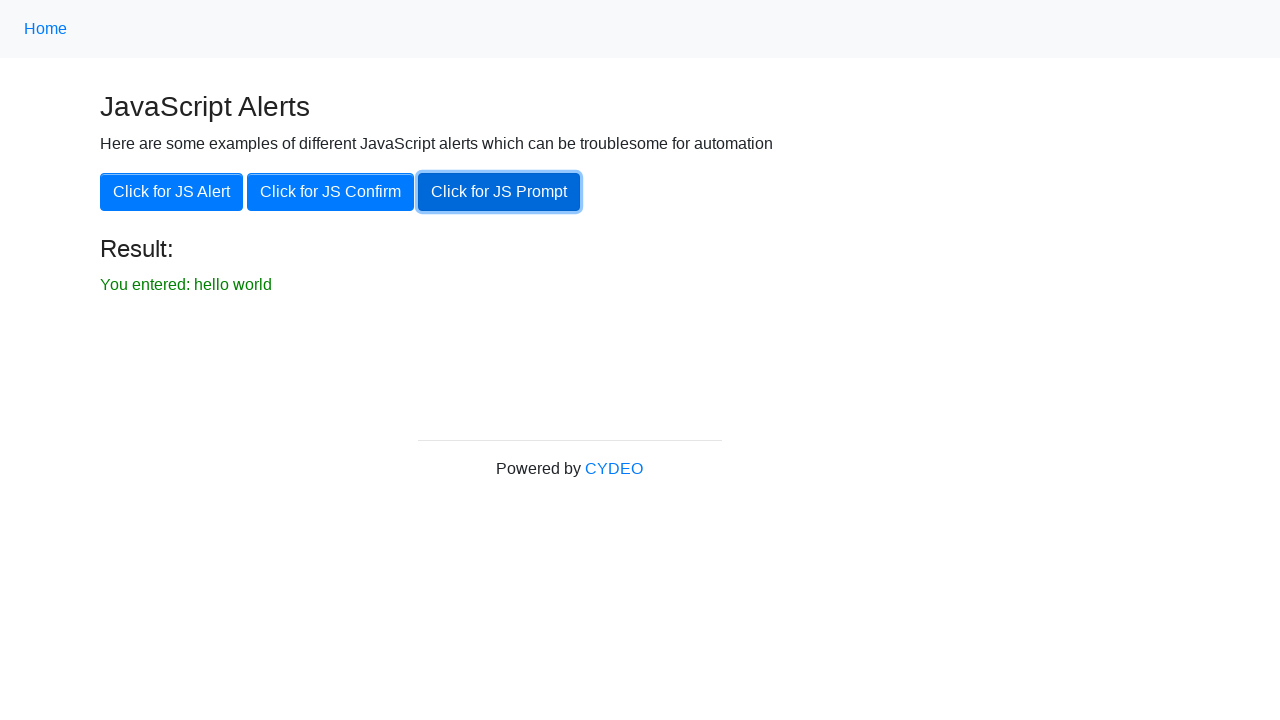

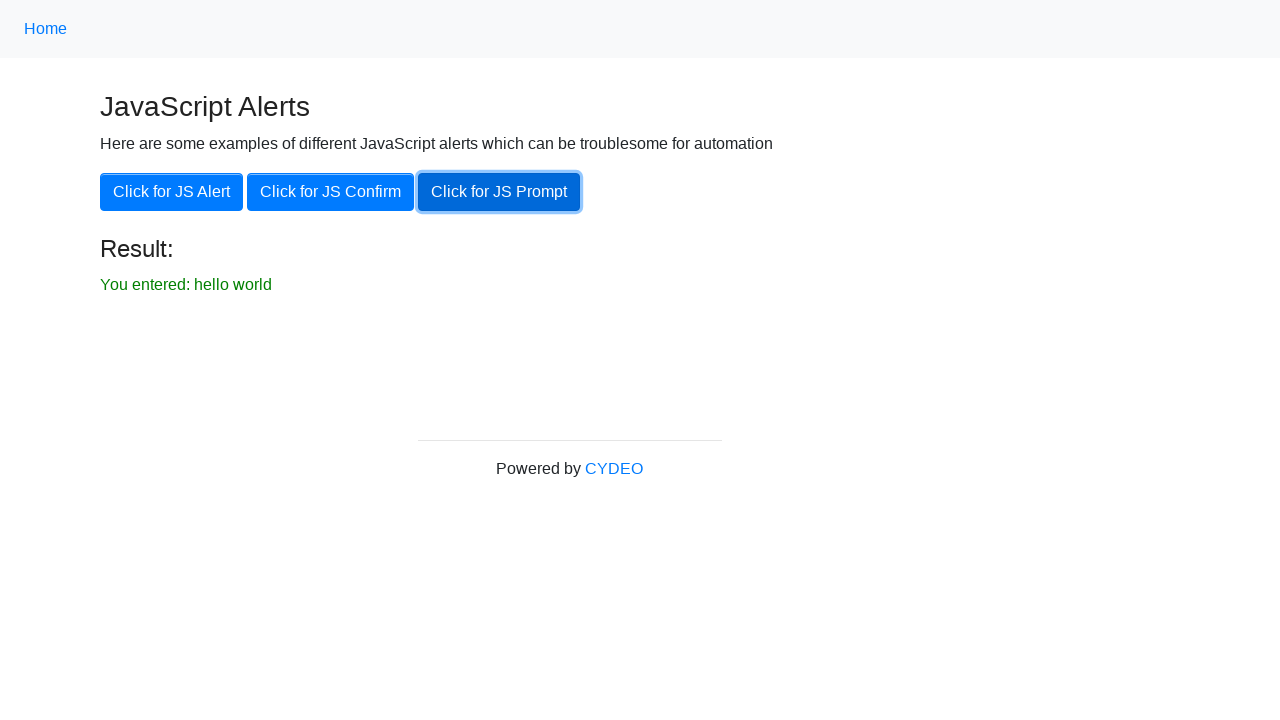